Clicks the IFrame link under Chapter 4 and verifies navigation to the correct page

Starting URL: https://bonigarcia.dev/selenium-webdriver-java/

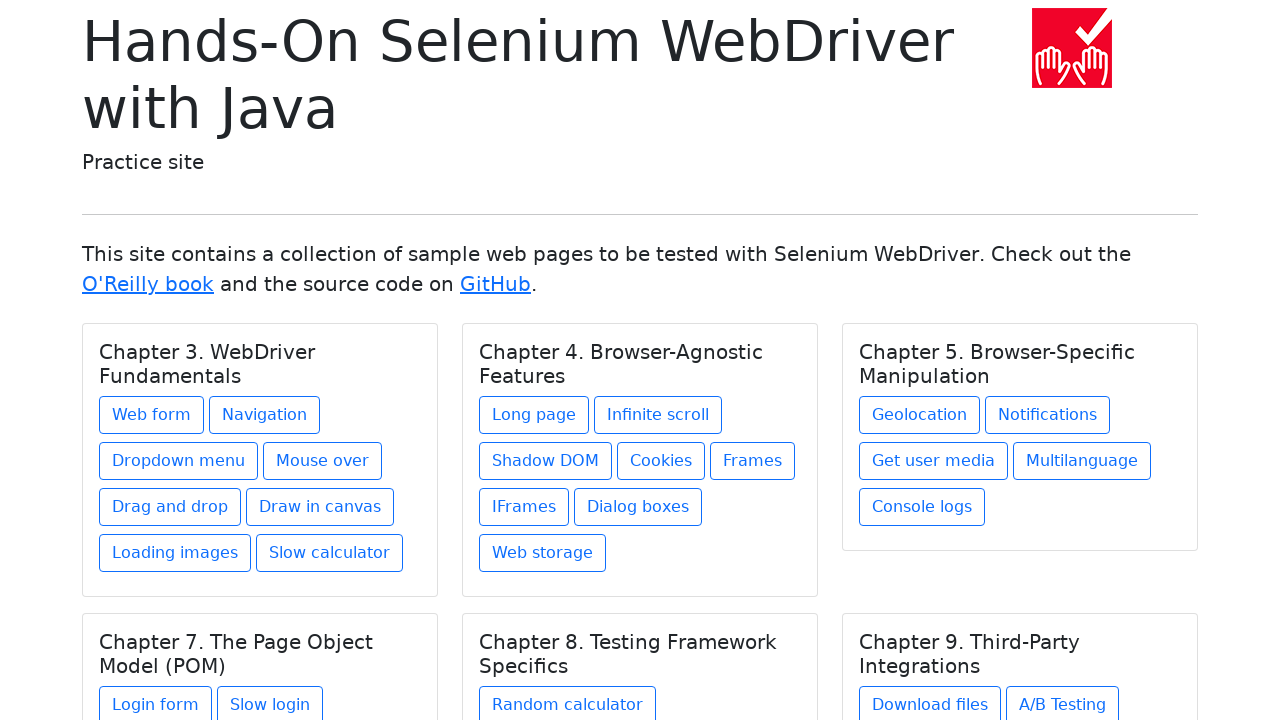

Clicked the IFrame link under Chapter 4 at (524, 507) on xpath=//h5[text()='Chapter 4. Browser-Agnostic Features']/../a[contains(@href, '
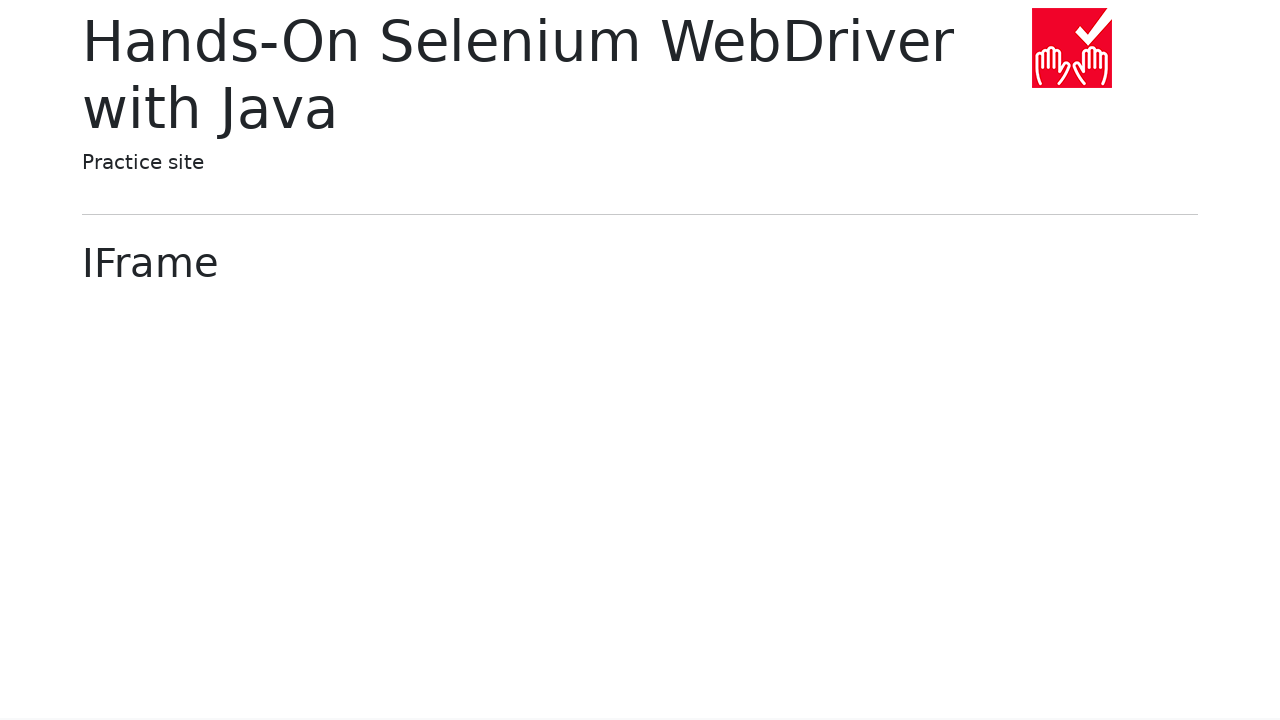

Waited for page title element to load
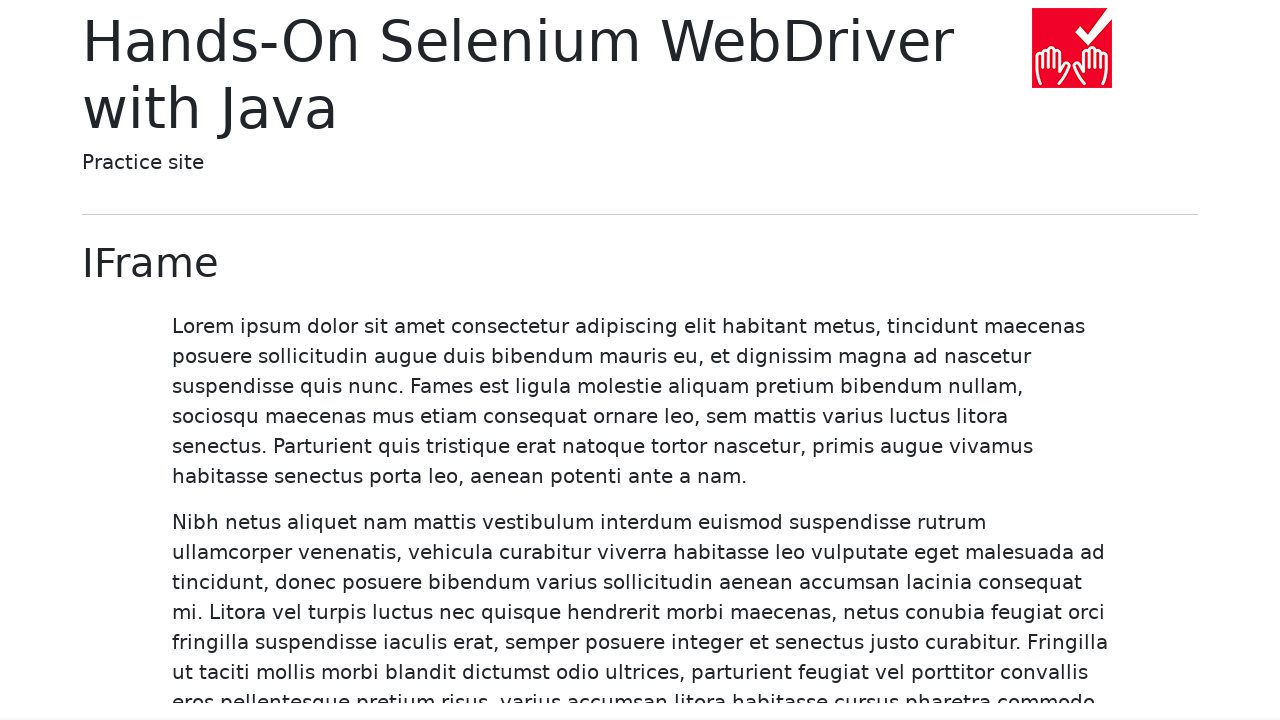

Located the page title element
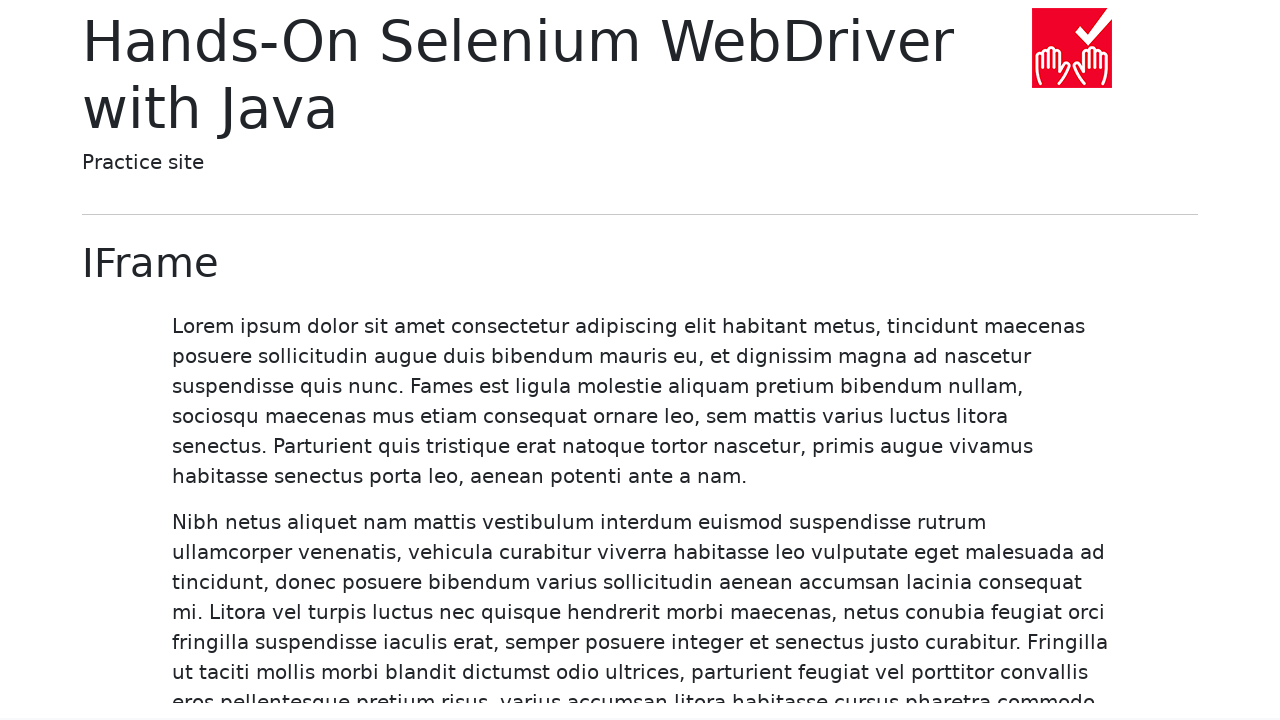

Verified navigation to correct URL: iframes.html
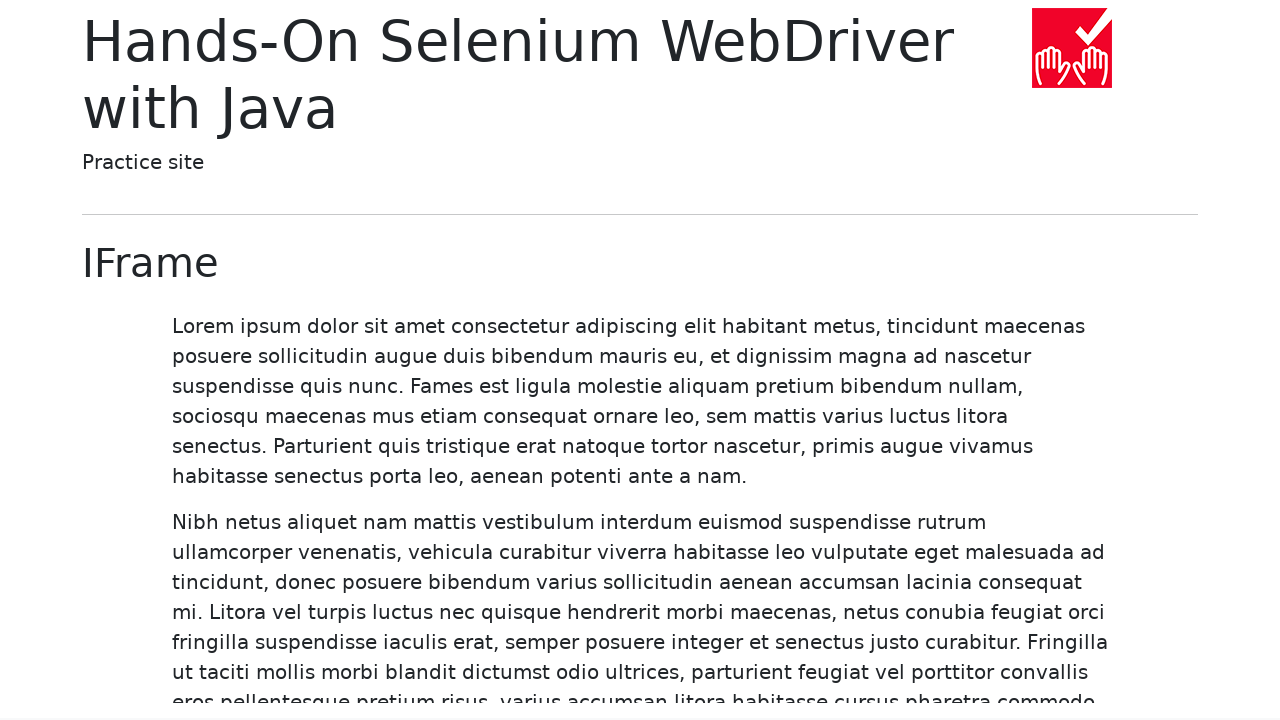

Verified page title is 'IFrame'
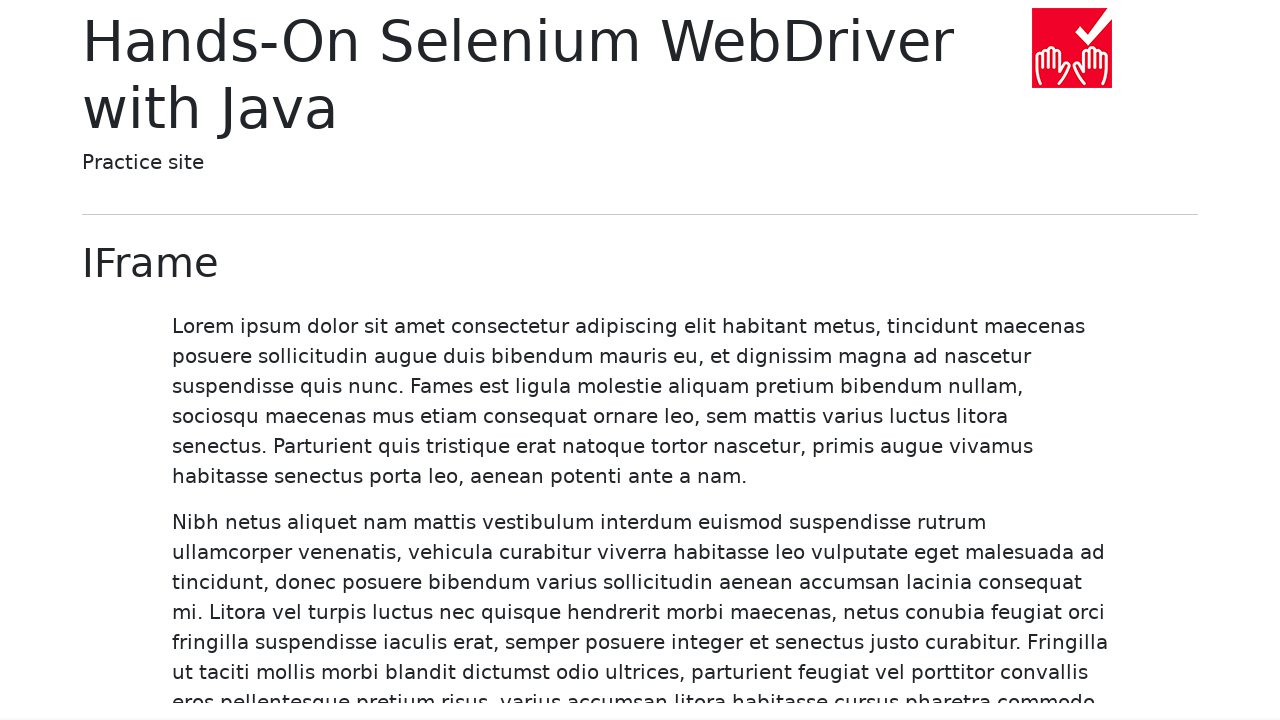

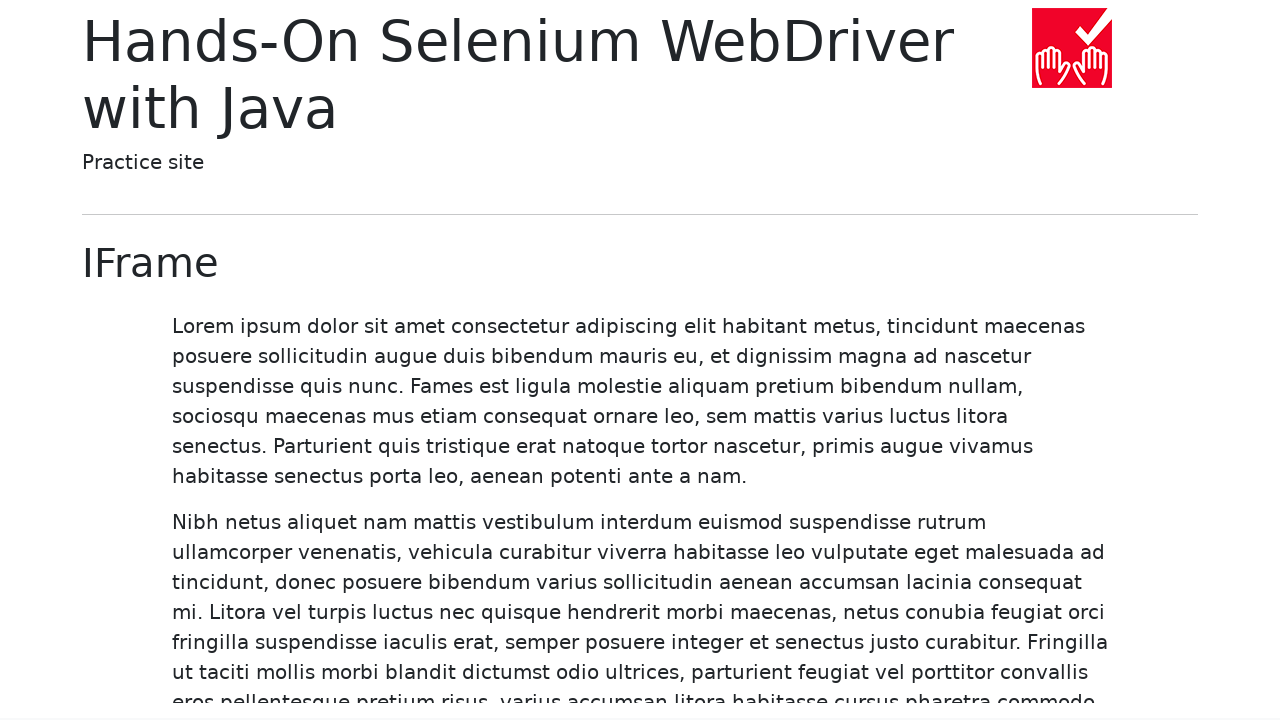